Tests an e-commerce checkout flow by adding specific grocery items (Cucumber, Brocolli, Beetroot) to cart, proceeding to checkout, applying a promo code, and verifying the promo is applied successfully.

Starting URL: https://rahulshettyacademy.com/seleniumPractise/

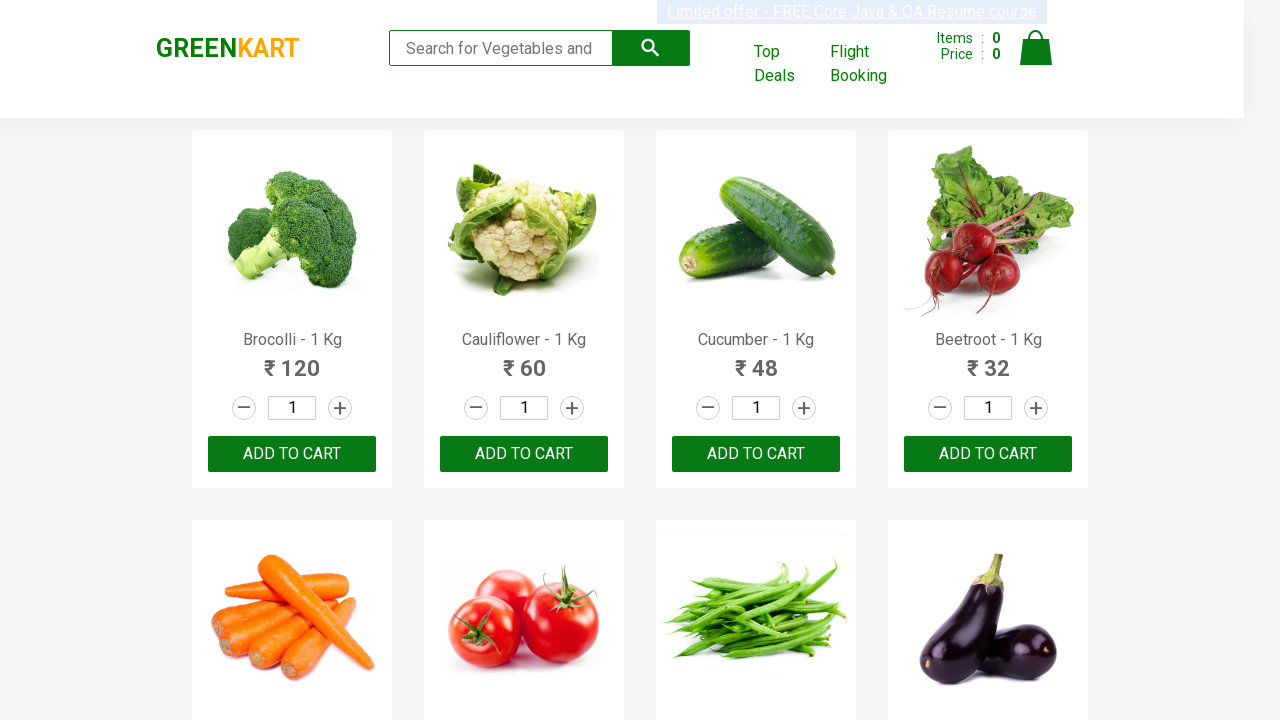

Waited for product names to load on e-commerce page
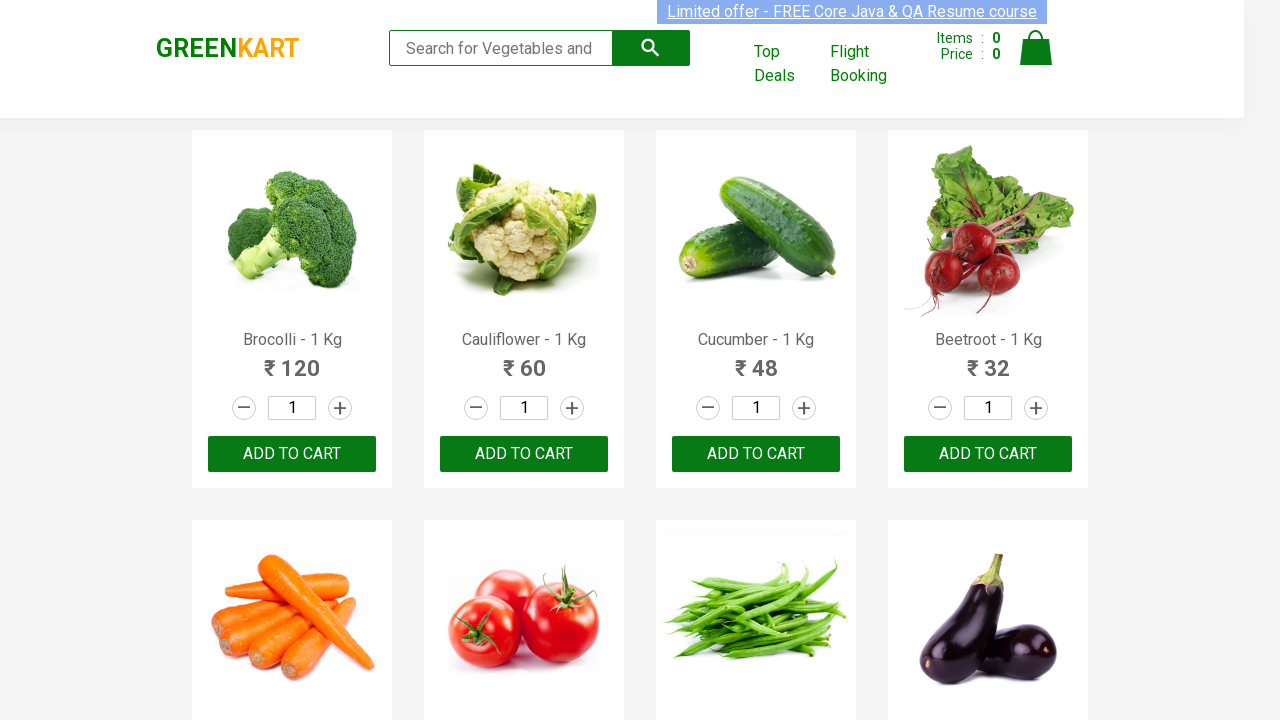

Retrieved all product elements from page
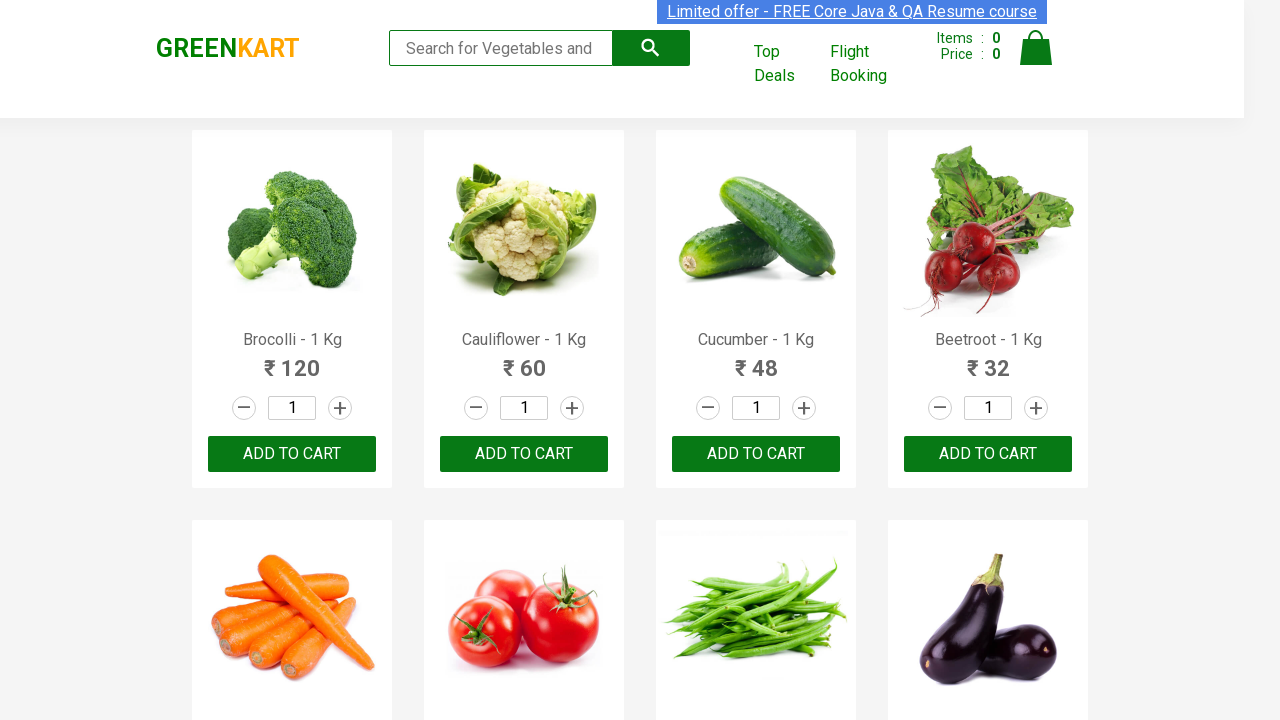

Added Brocolli to cart at (292, 454) on xpath=//div[@class='product-action']/button >> nth=0
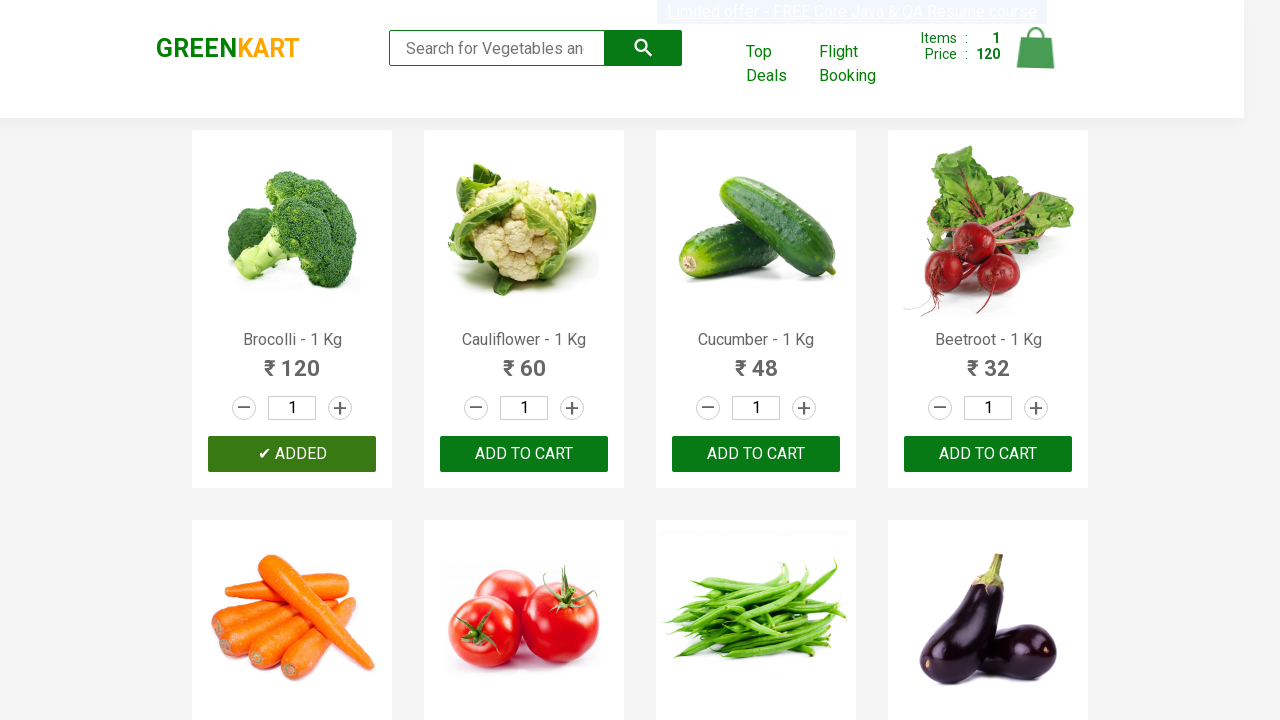

Added Cucumber to cart at (756, 454) on xpath=//div[@class='product-action']/button >> nth=2
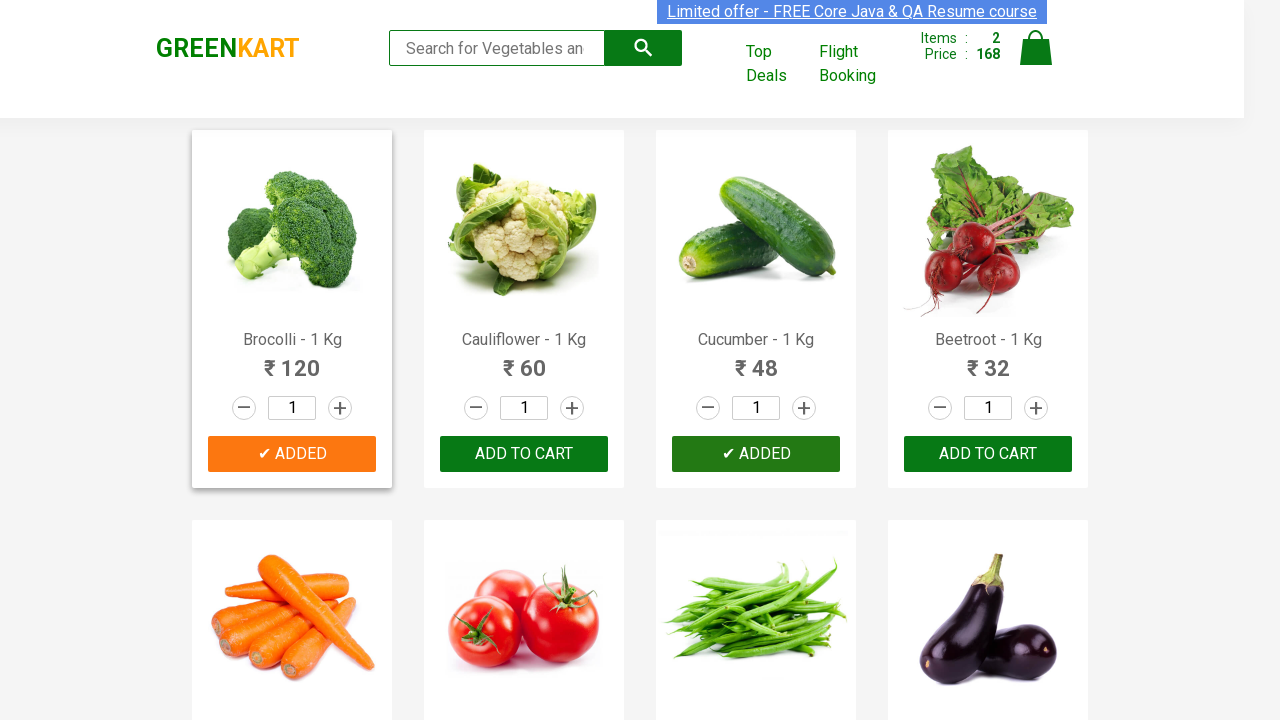

Added Beetroot to cart at (988, 454) on xpath=//div[@class='product-action']/button >> nth=3
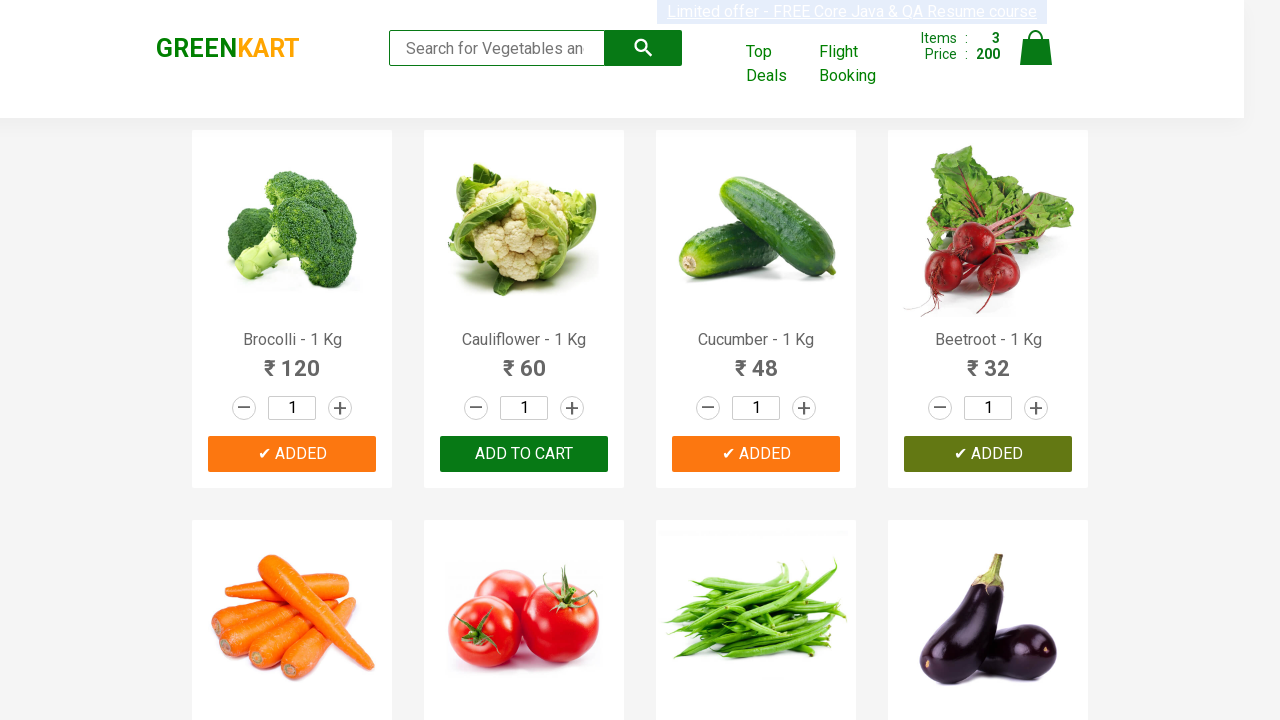

Clicked on shopping cart icon at (1036, 48) on img[alt='Cart']
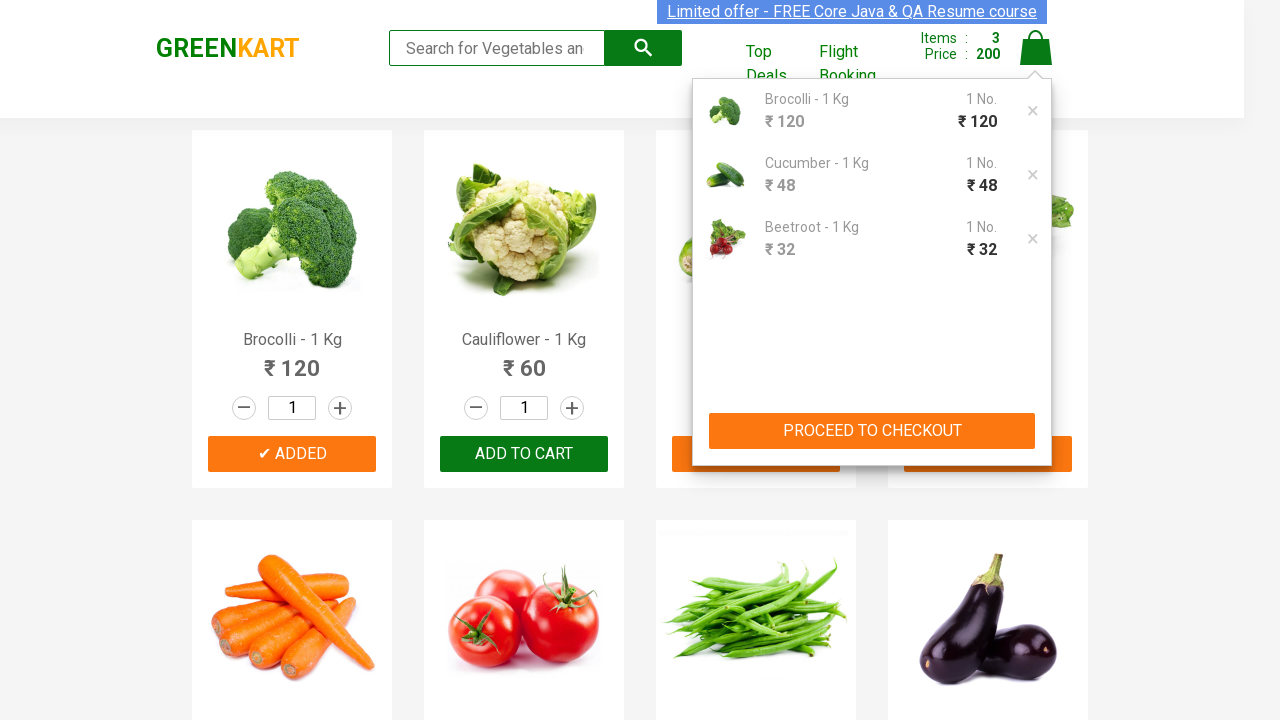

Clicked 'Proceed to Checkout' button at (872, 431) on xpath=//button[contains(text(),'PROCEED TO CHECKOUT')]
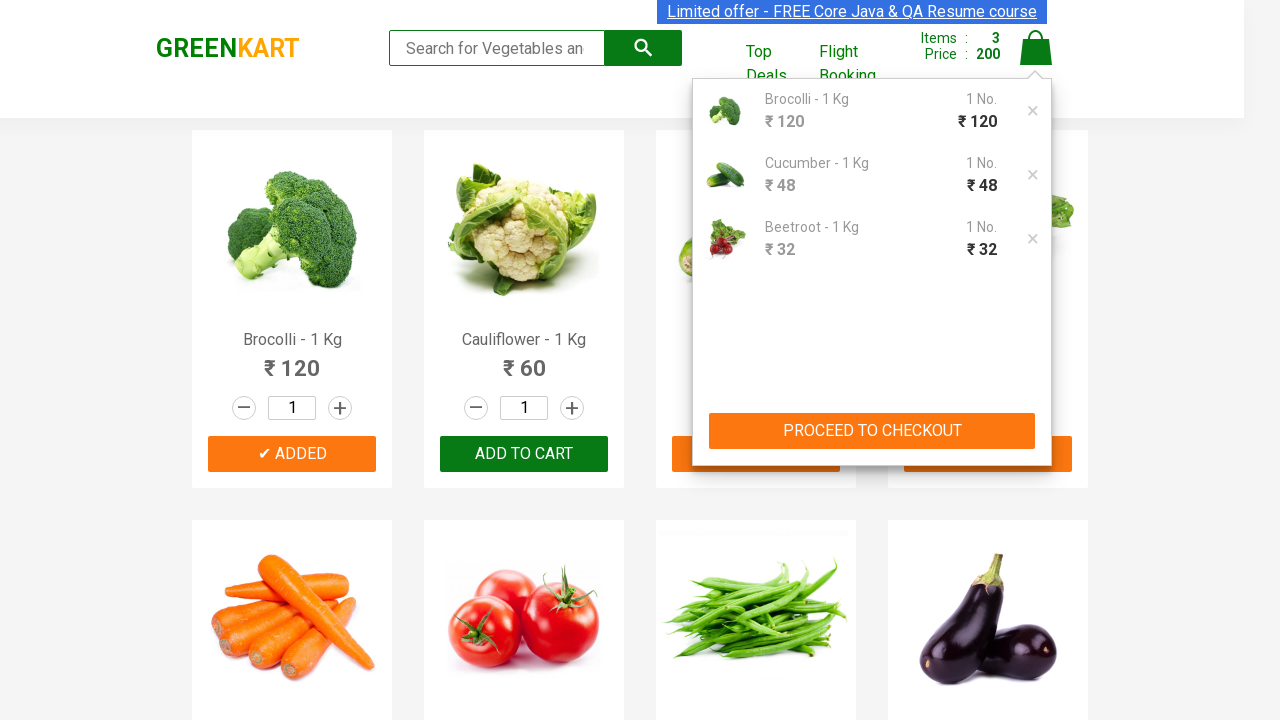

Waited for promo code input field to become visible on checkout page
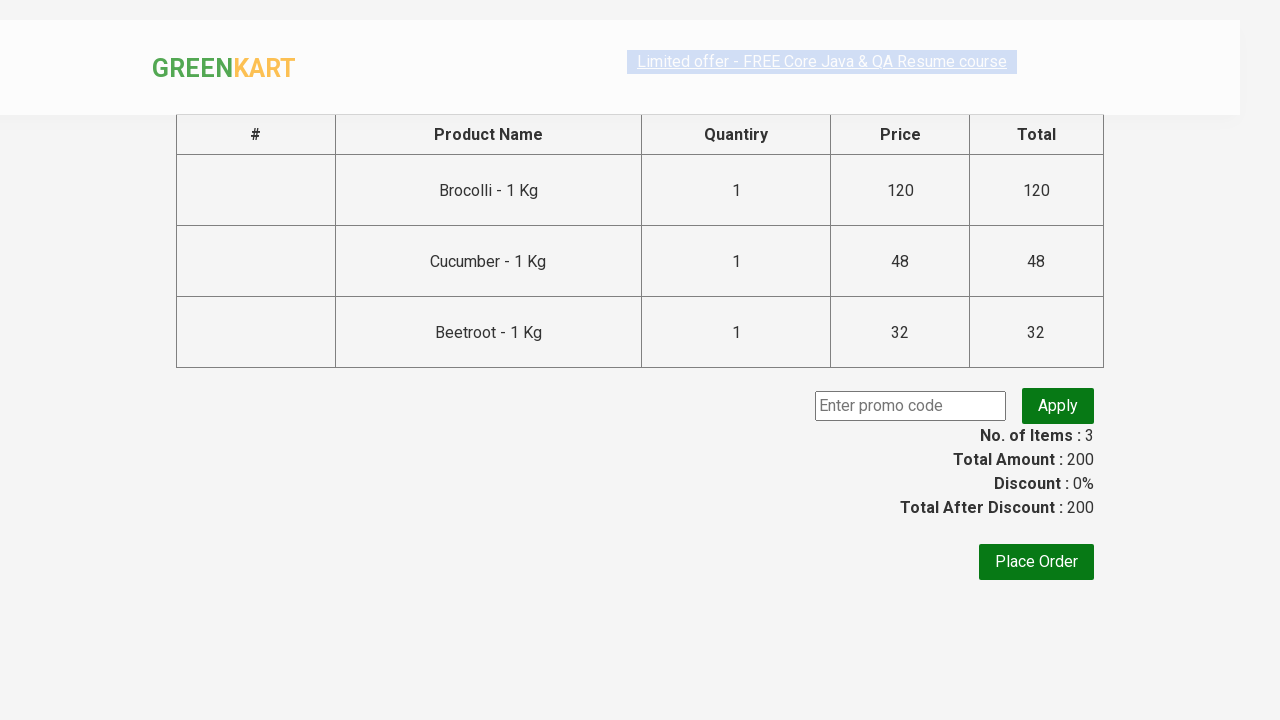

Entered promo code 'rahulshettyacademy' into the input field on input.promocode
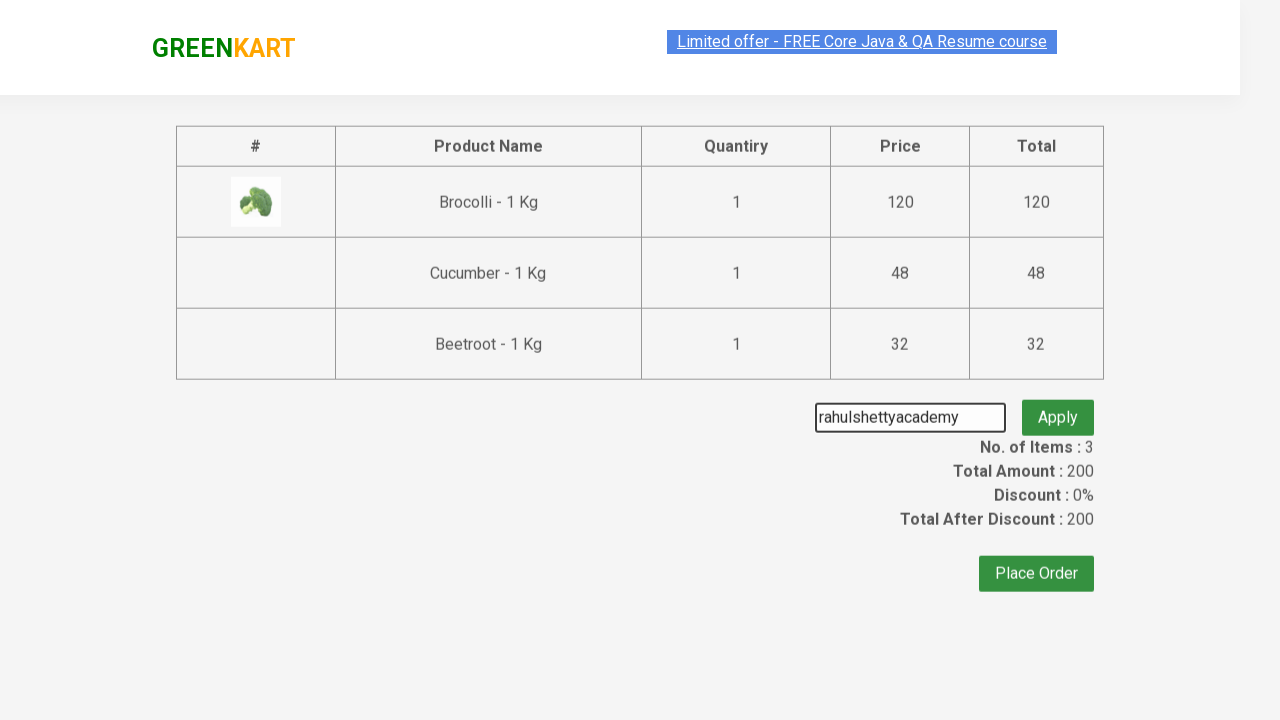

Clicked 'Apply' button to apply the promo code at (1058, 406) on button.promoBtn
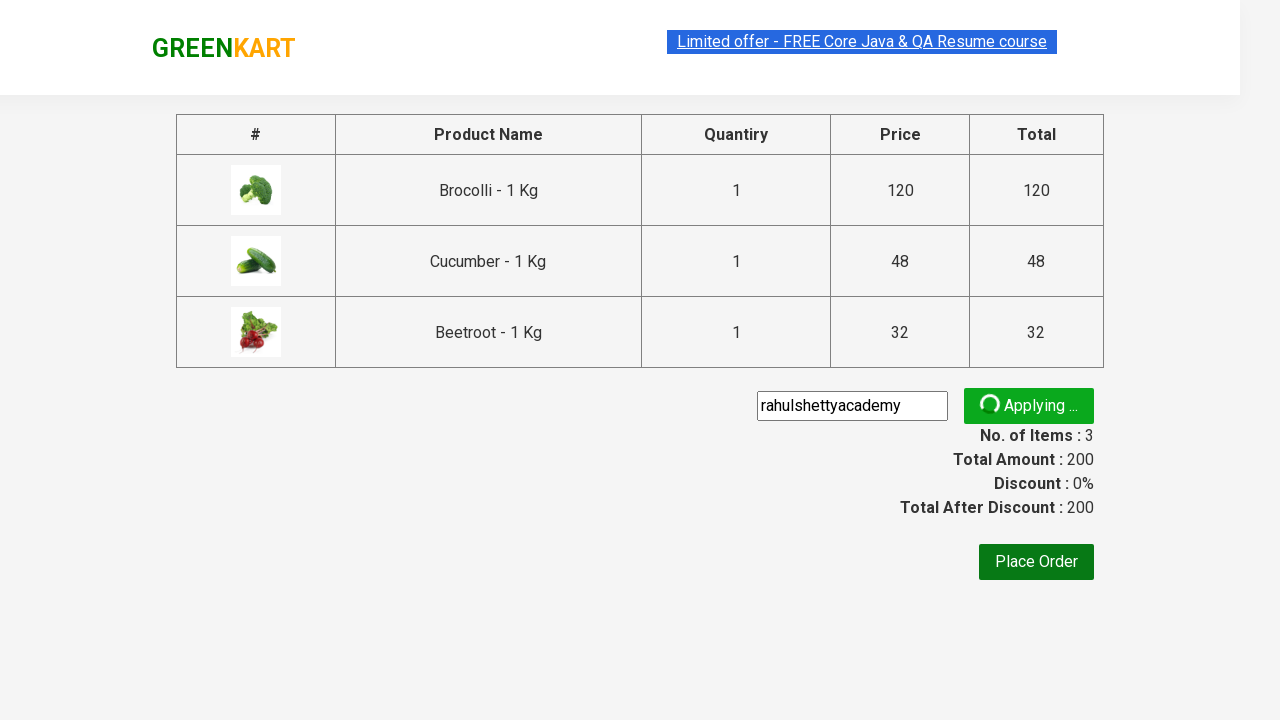

Waited for promo code confirmation message to appear, verifying successful application
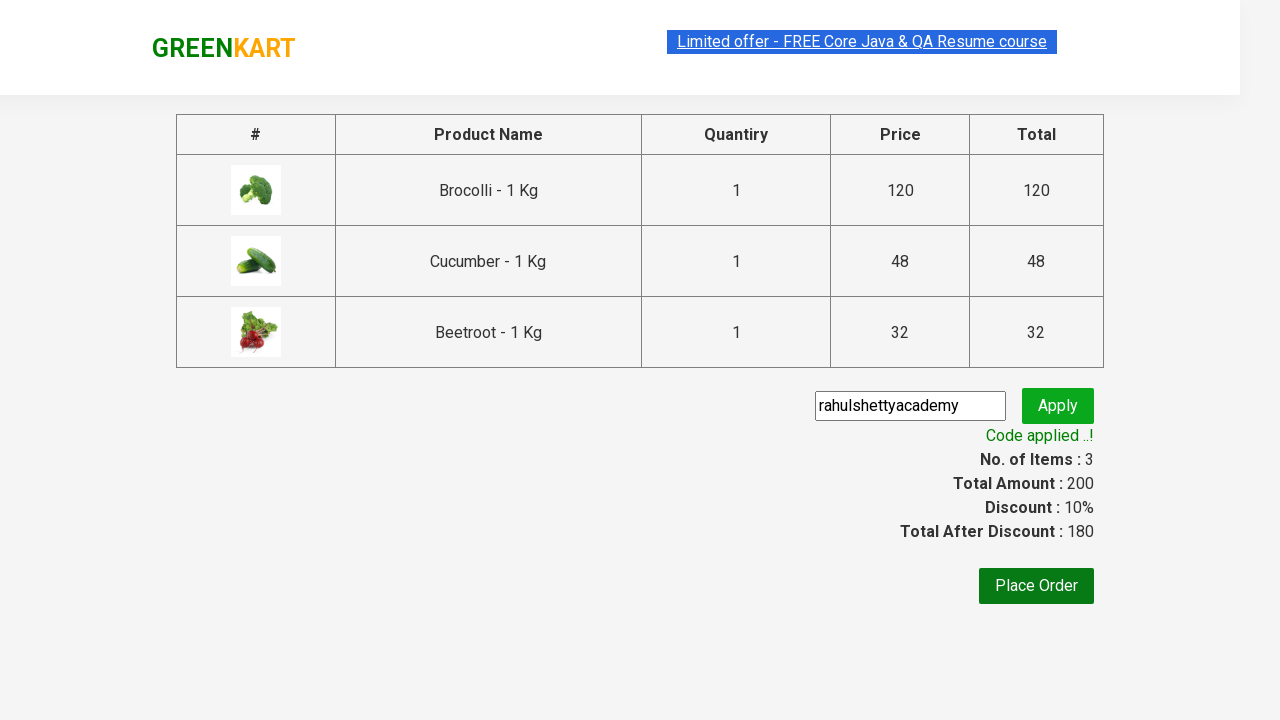

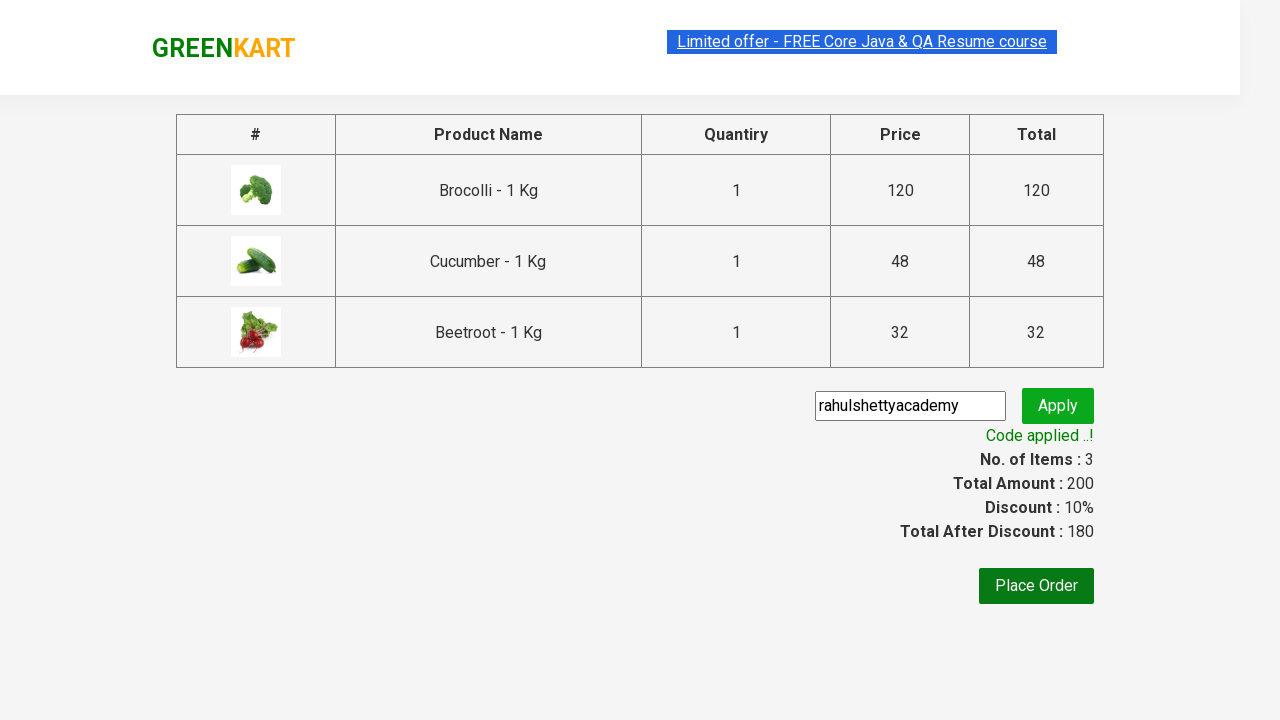